Tests an e-commerce vegetable shopping flow by adding multiple items to cart, proceeding to checkout, and applying a promo code

Starting URL: https://rahulshettyacademy.com/seleniumPractise/

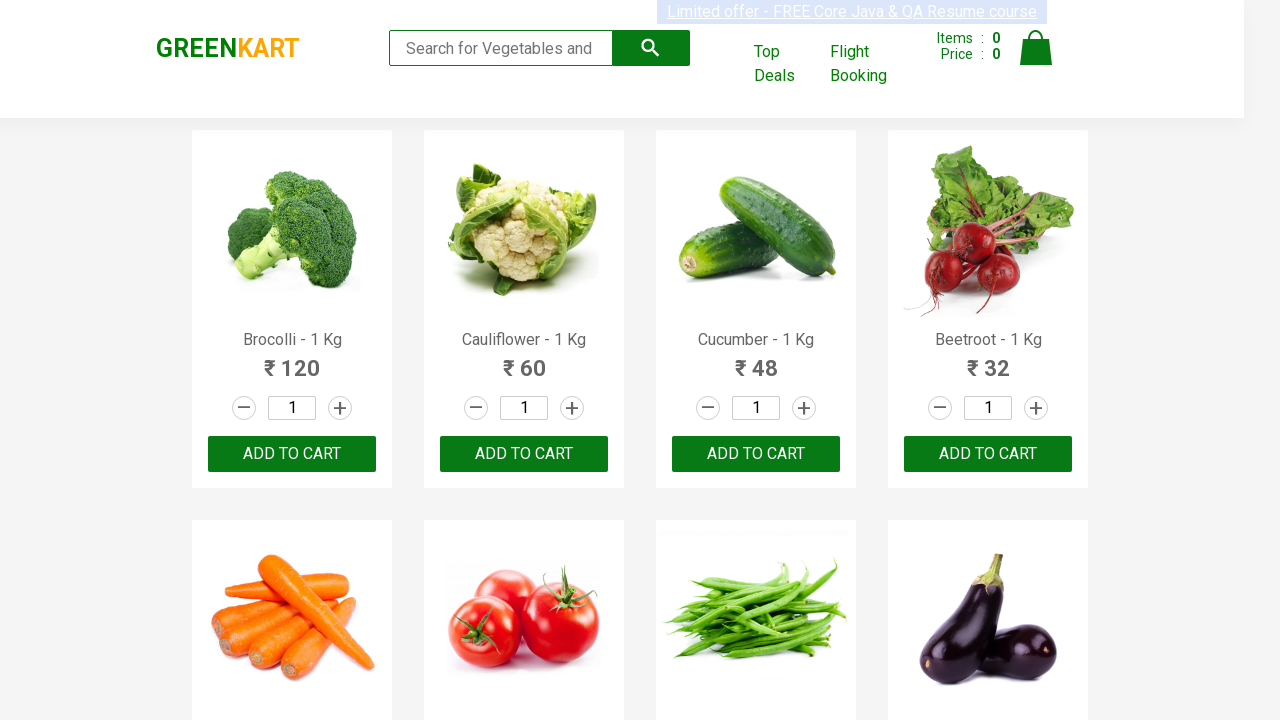

Waited for page to load with networkidle state
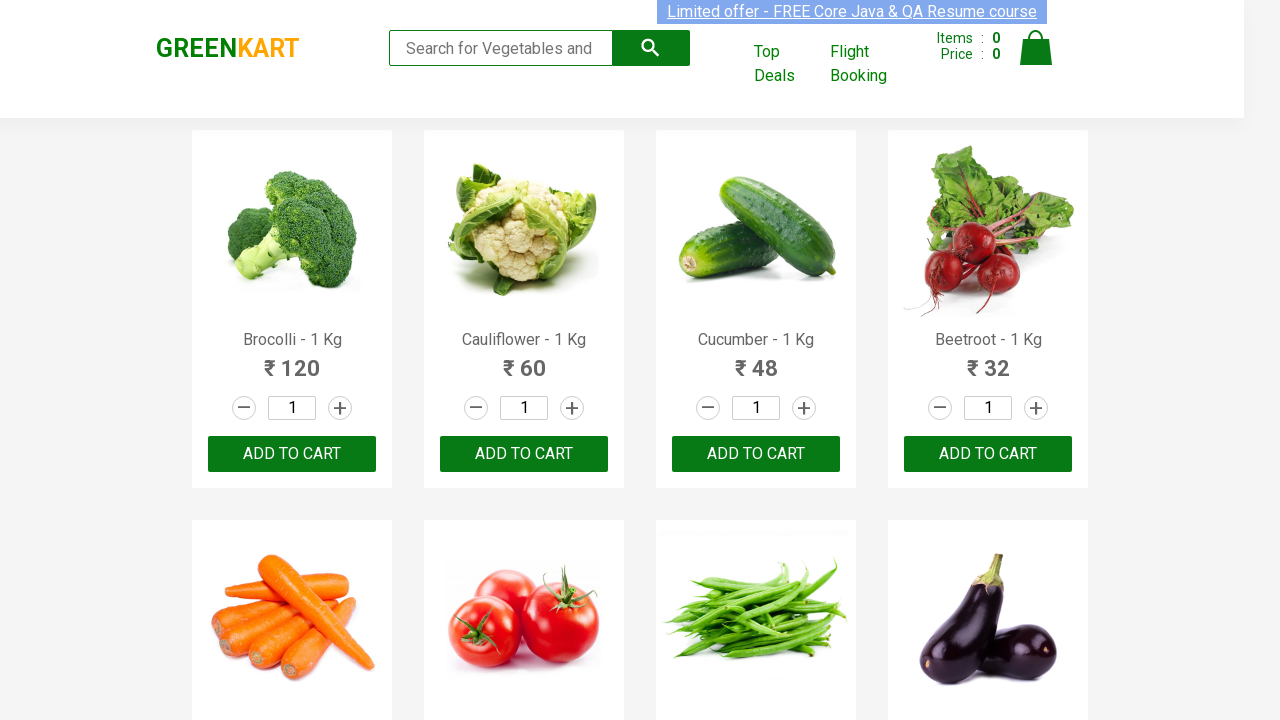

Retrieved all product names from the page
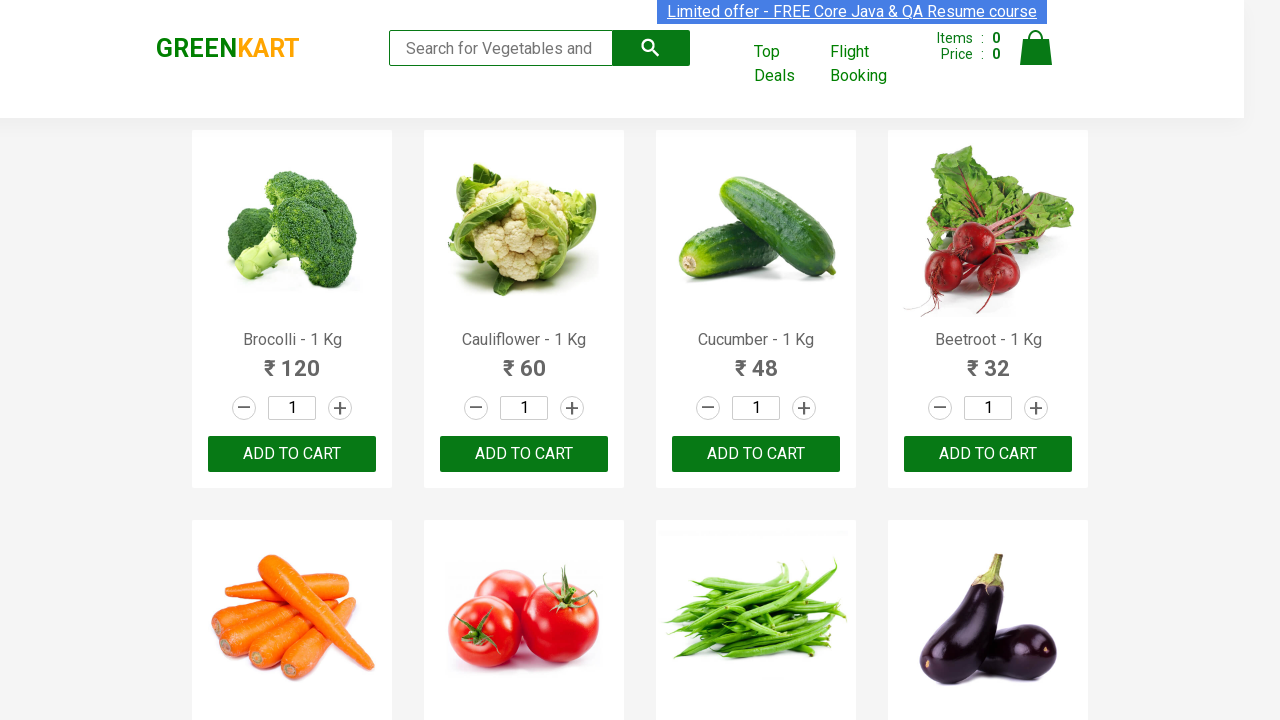

Added Carrot to cart at (292, 360) on xpath=//div[@class='product-action']/button >> nth=4
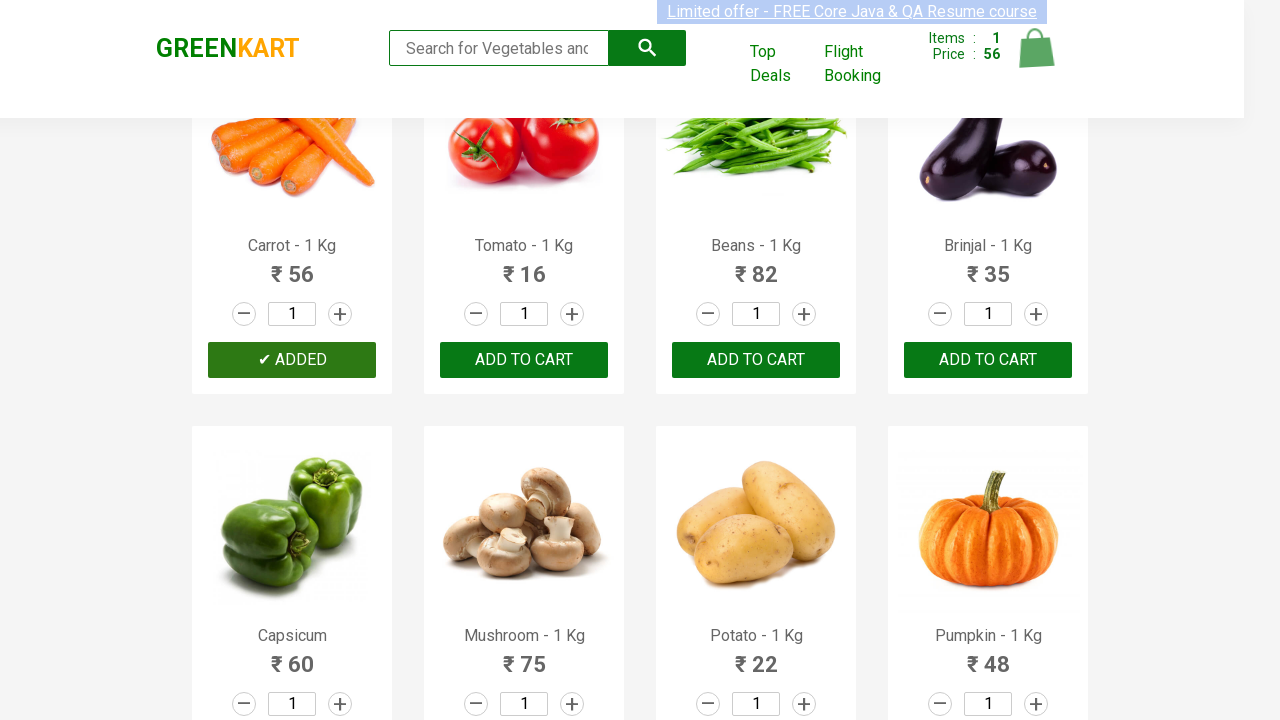

Added Beans to cart at (756, 360) on xpath=//div[@class='product-action']/button >> nth=6
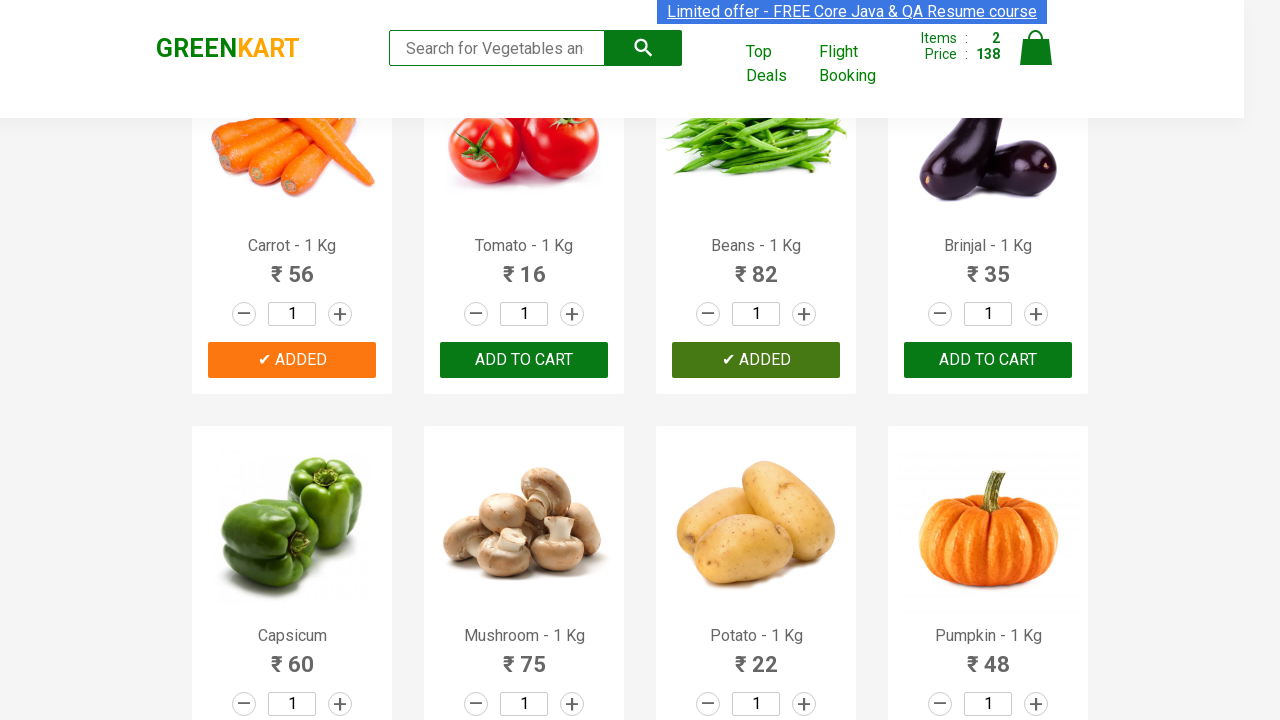

Added Potato to cart at (756, 360) on xpath=//div[@class='product-action']/button >> nth=10
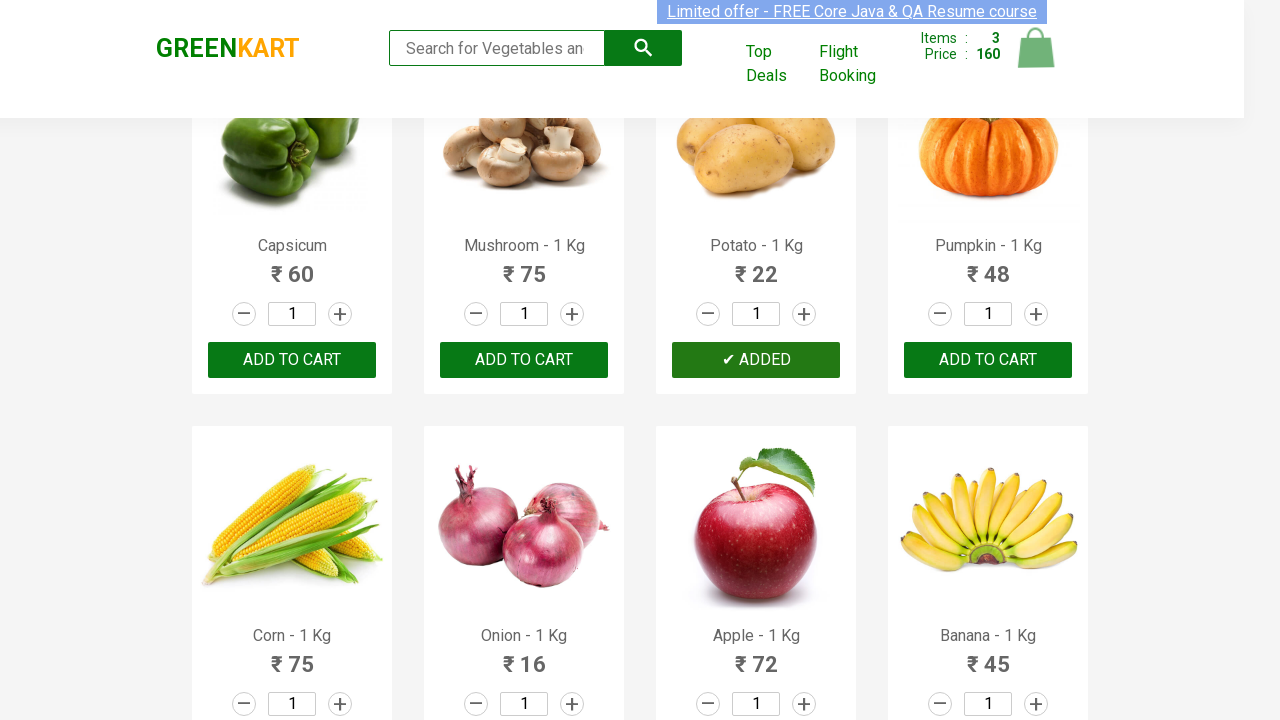

Added Onion to cart at (524, 360) on xpath=//div[@class='product-action']/button >> nth=13
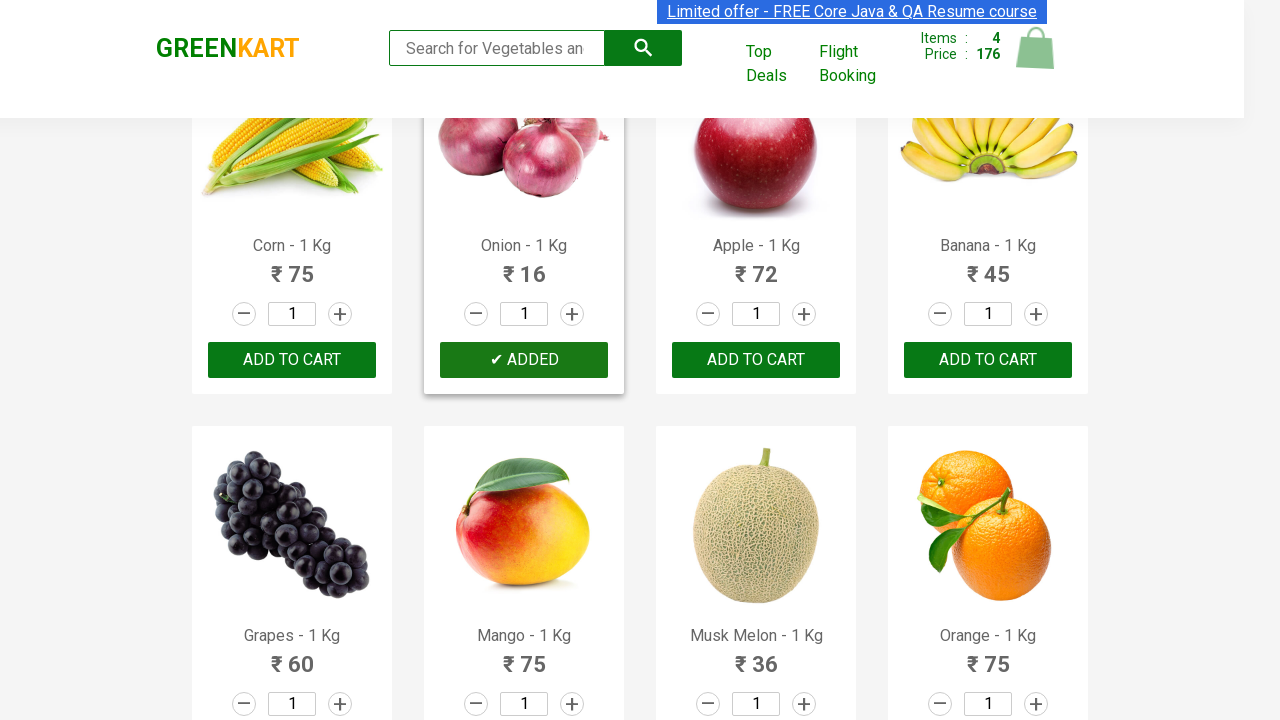

Added Apple to cart at (756, 360) on xpath=//div[@class='product-action']/button >> nth=14
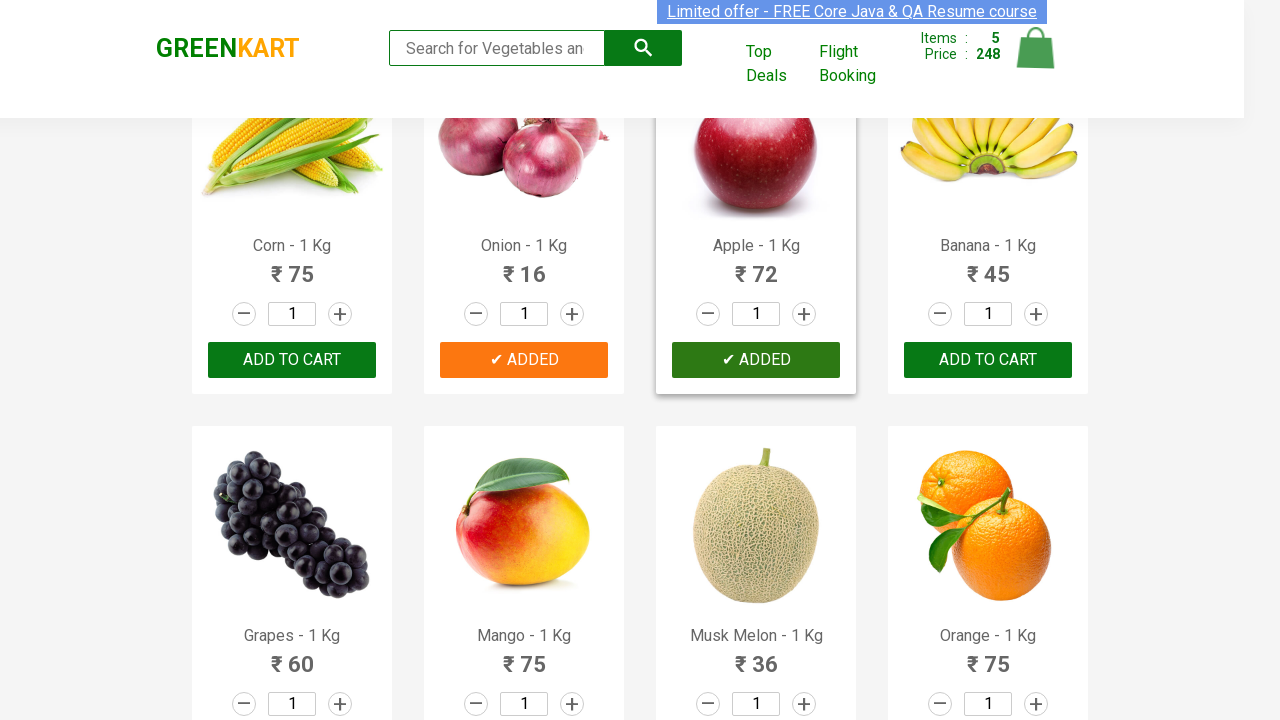

Clicked on cart icon to view cart at (1036, 48) on img[alt='Cart']
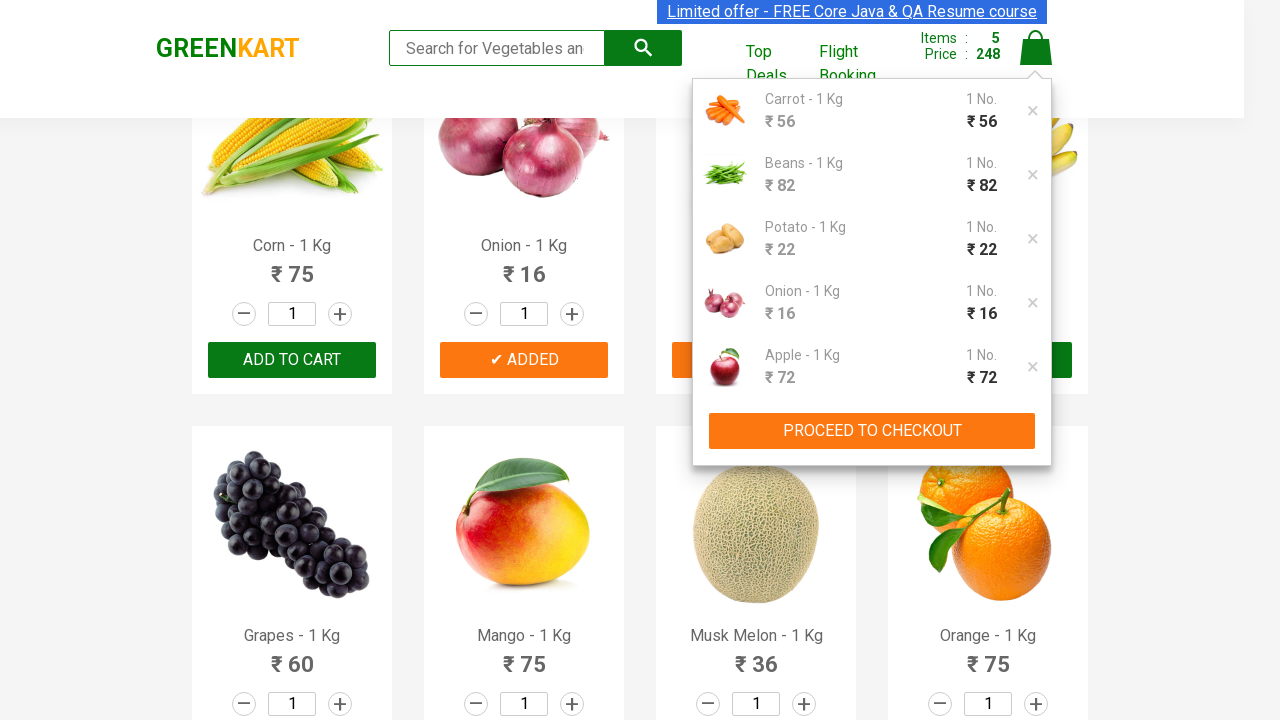

Clicked proceed to checkout button at (872, 431) on xpath=//button[contains(text(),'PROCEED TO CHECKOUT')]
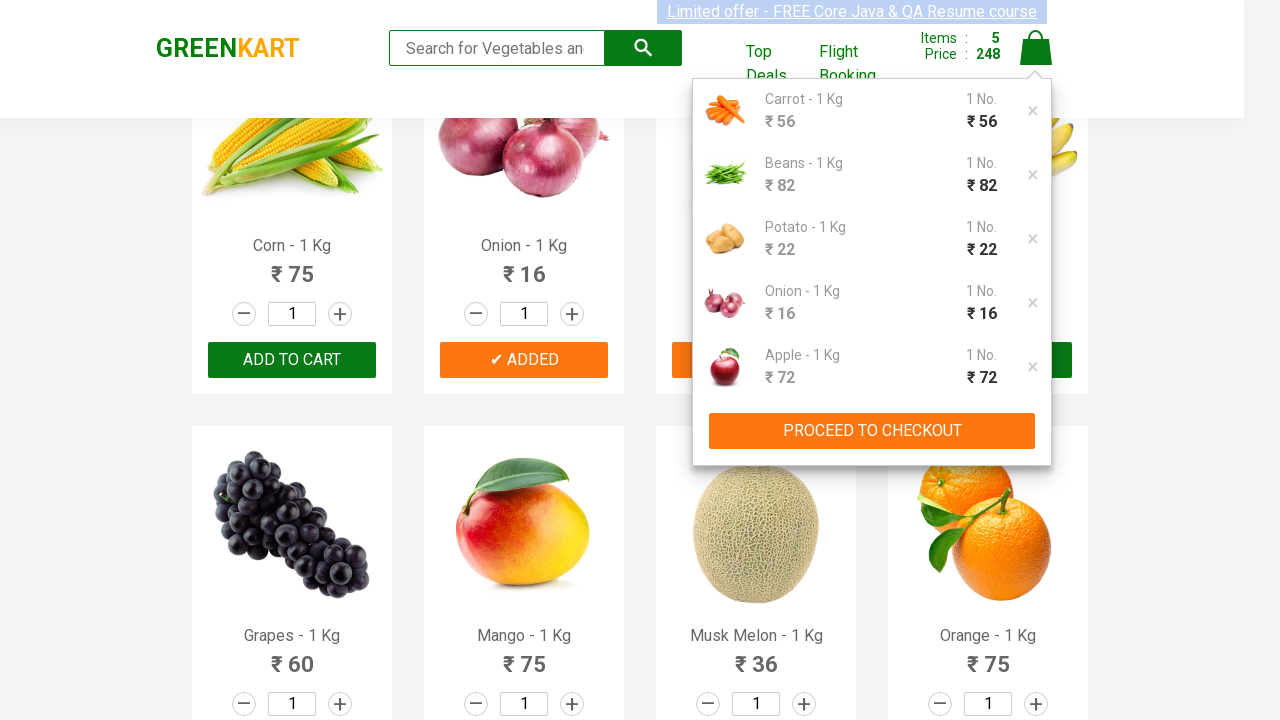

Entered promo code 'rahulshettyacademy' on input.promoCode
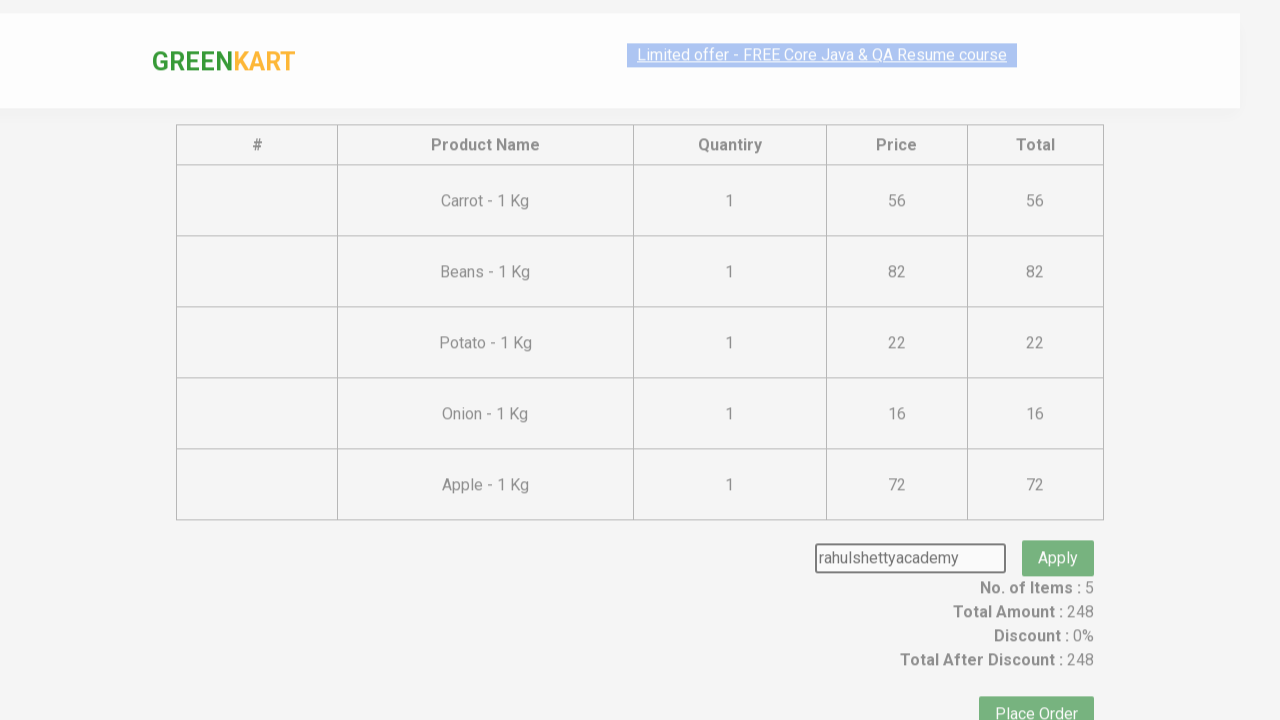

Clicked apply button to apply promo code at (1058, 530) on button.promoBtn
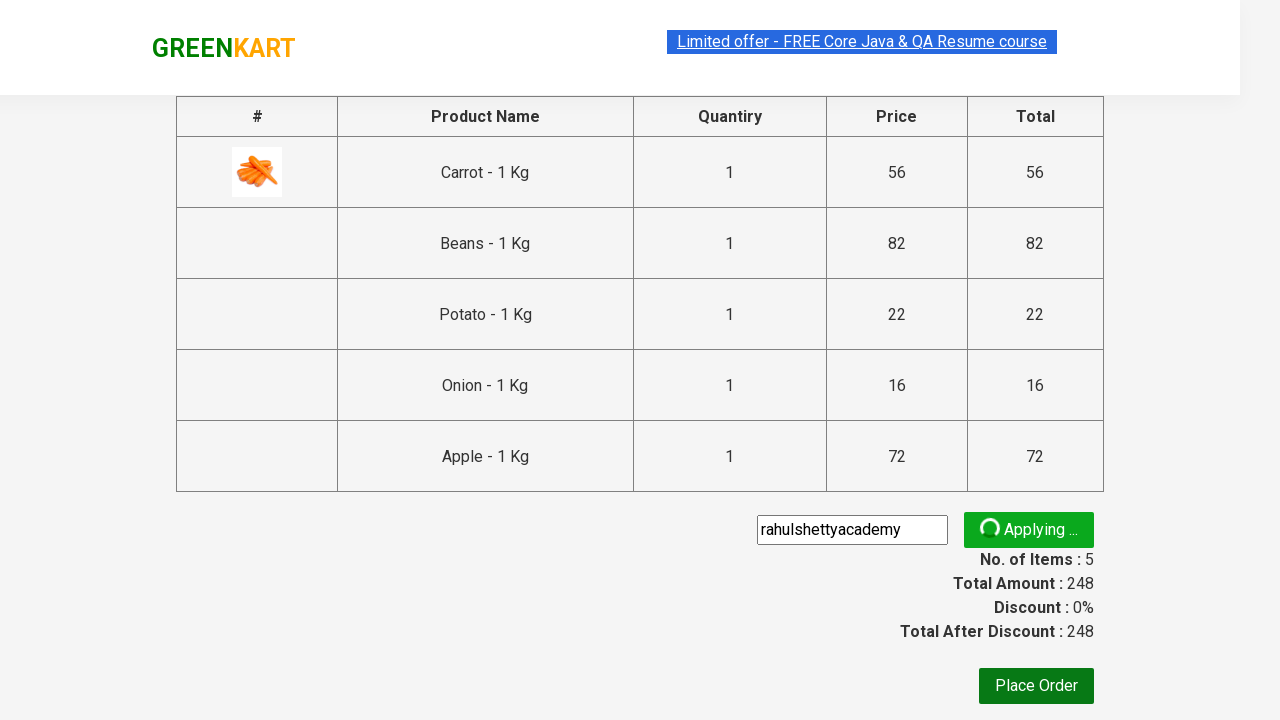

Promo code success message appeared
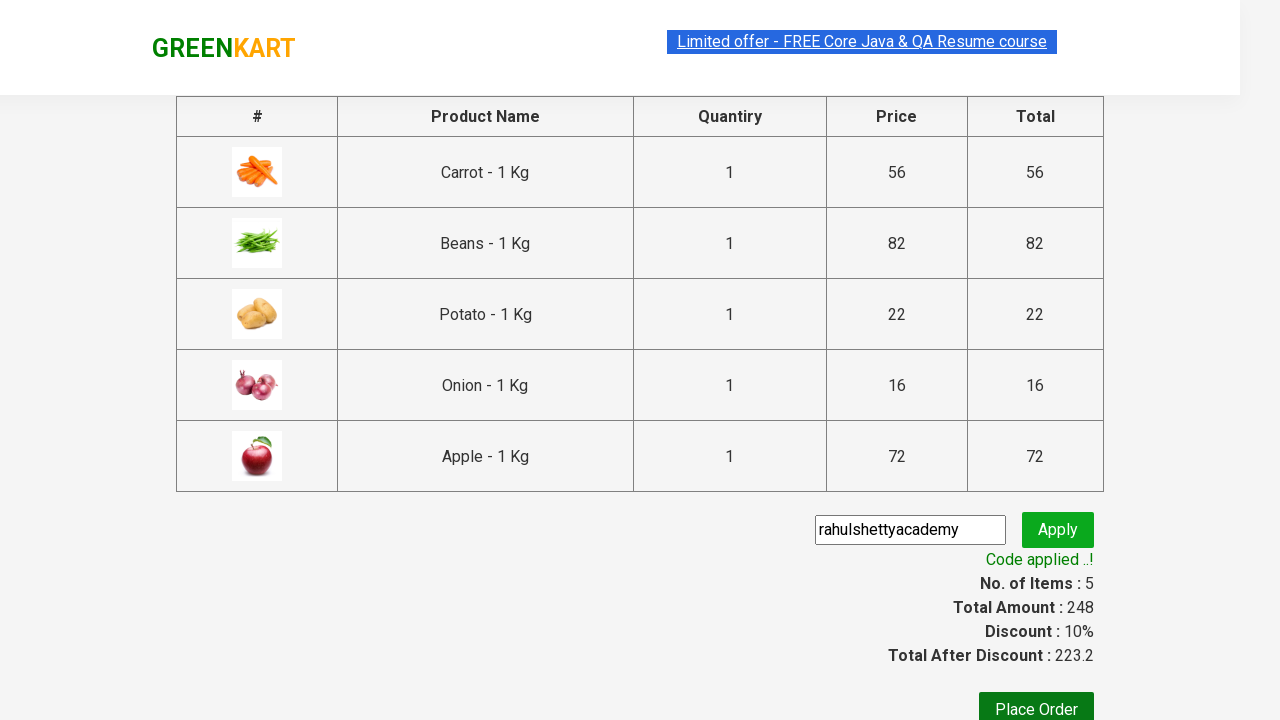

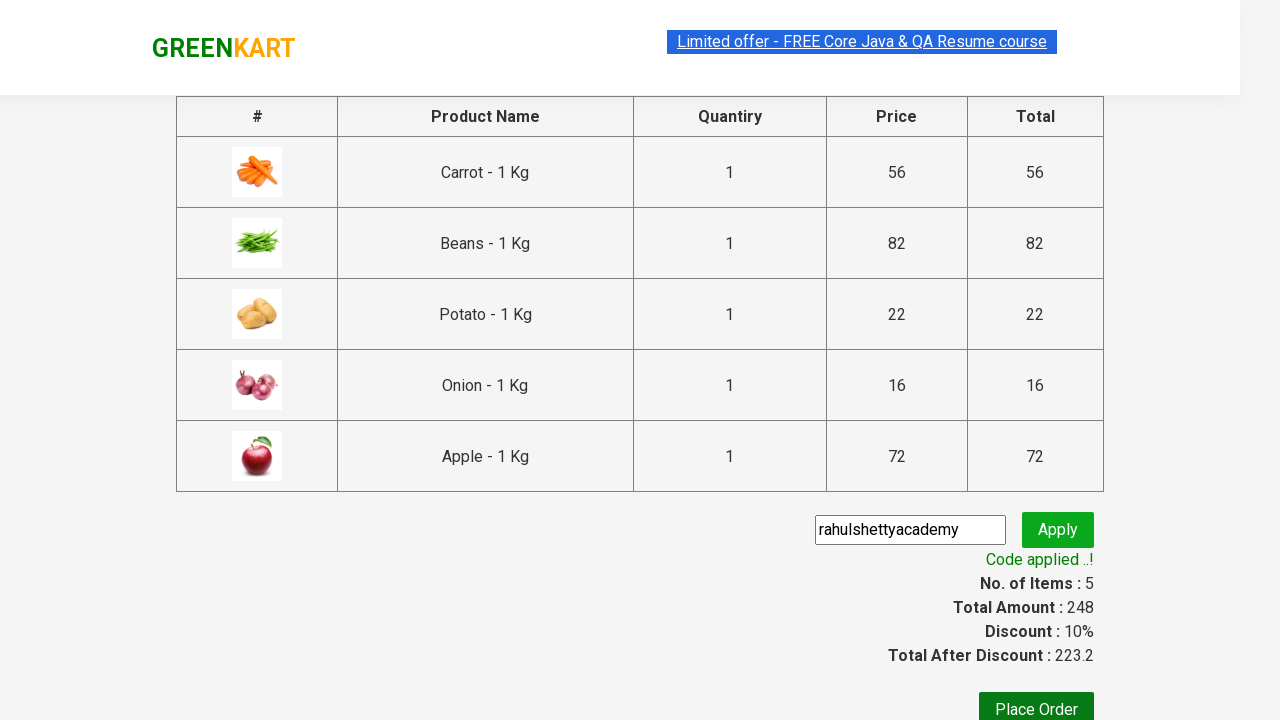